Tests iframe switching functionality by navigating between main content and iframe, verifying element visibility in different contexts

Starting URL: https://www.letskodeit.com/practice

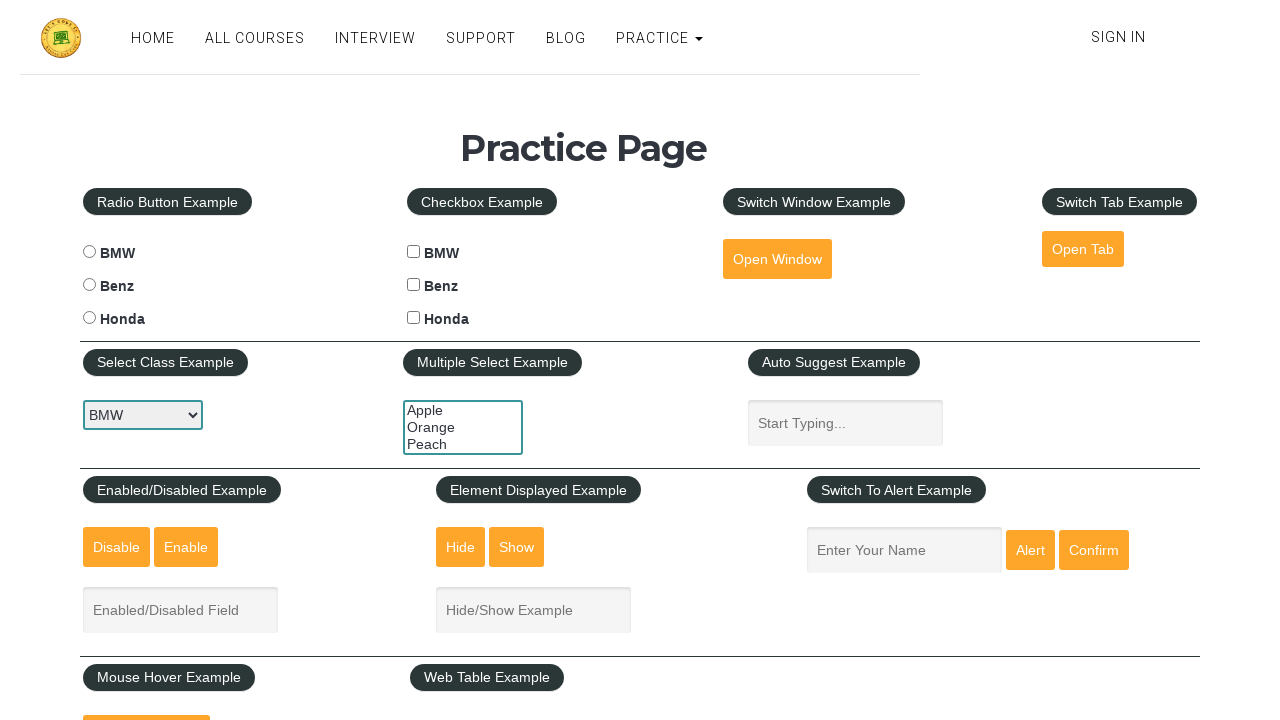

Retrieved all h1 elements from main page
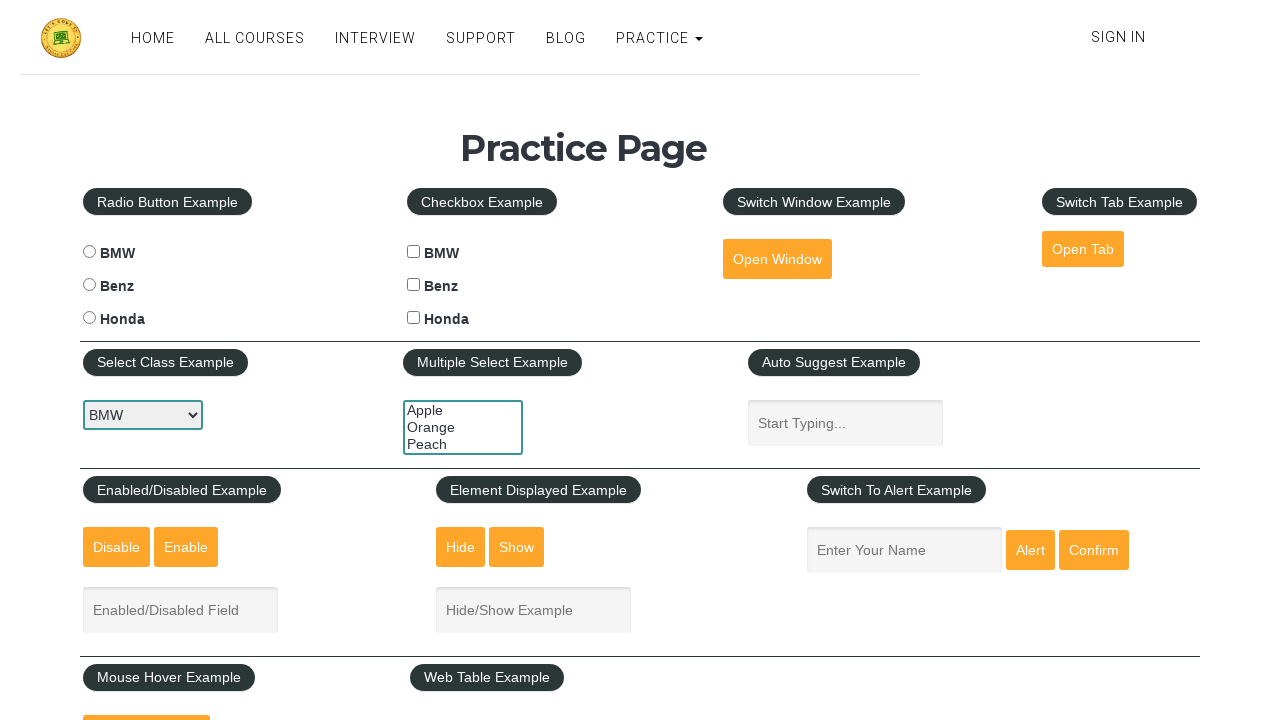

Found 1 h1 elements on main page
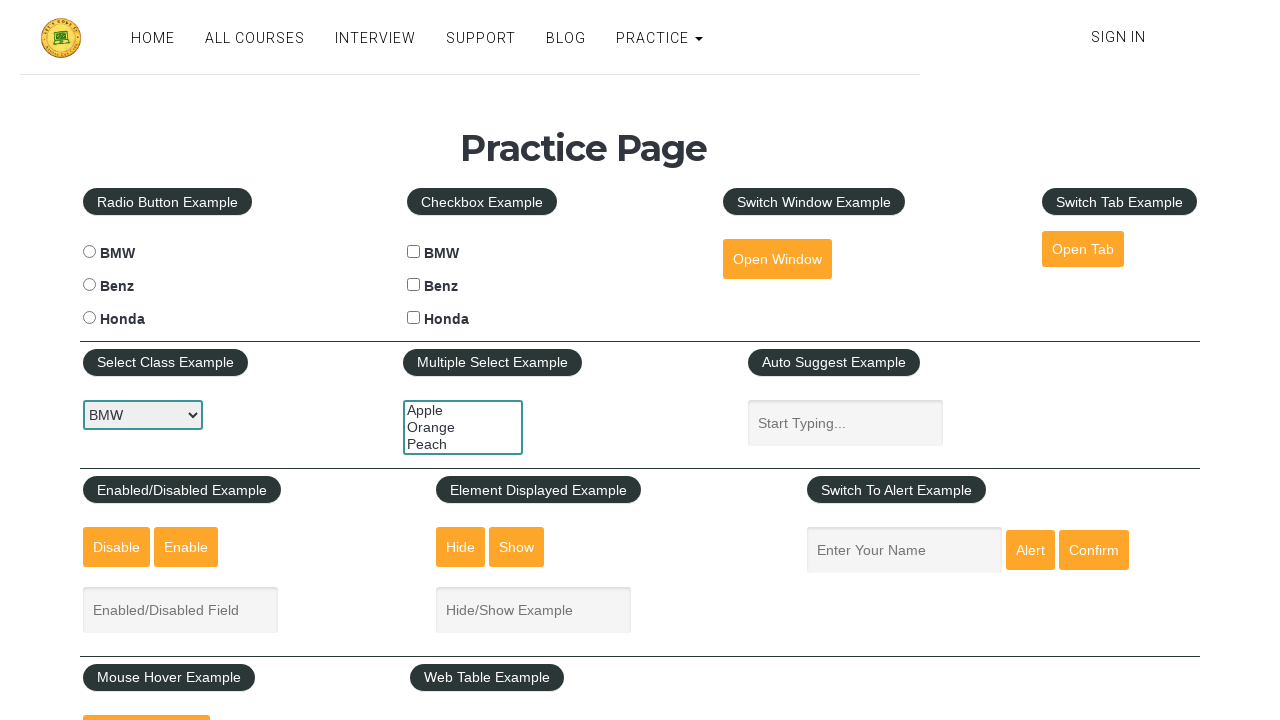

Verified first h1 element text content on main page
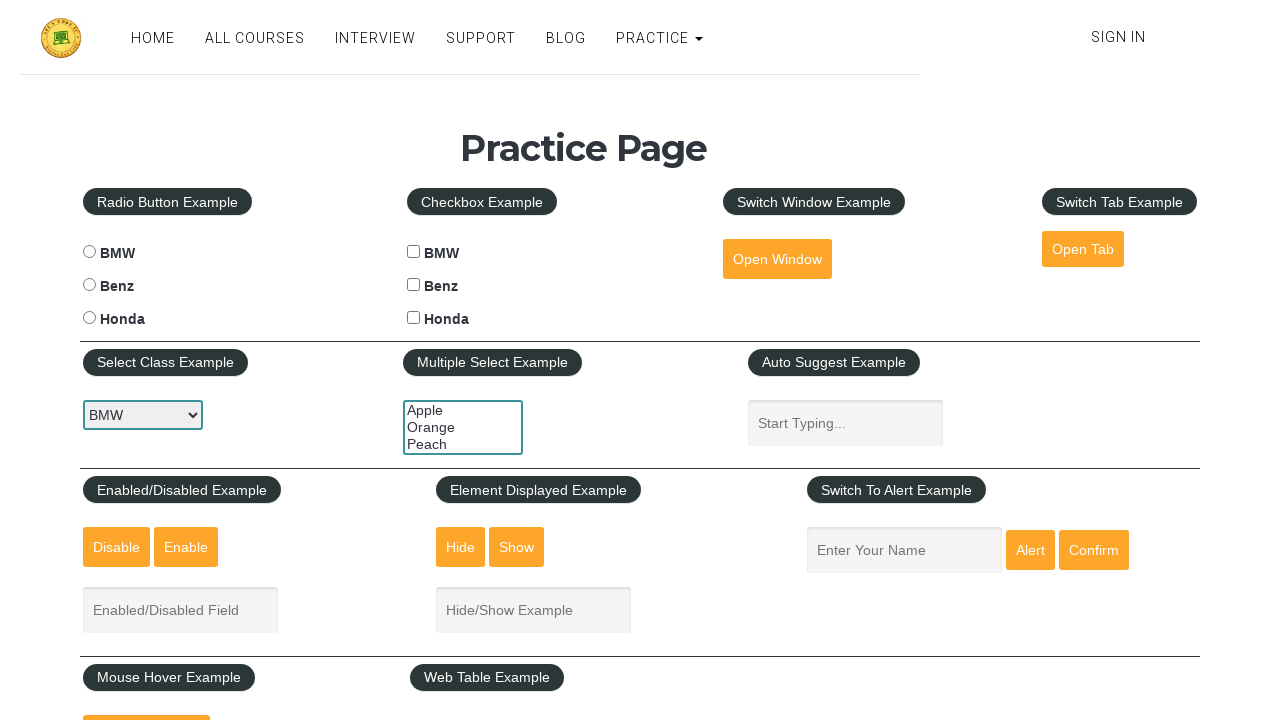

Located iframe with name attribute 'iframe-name'
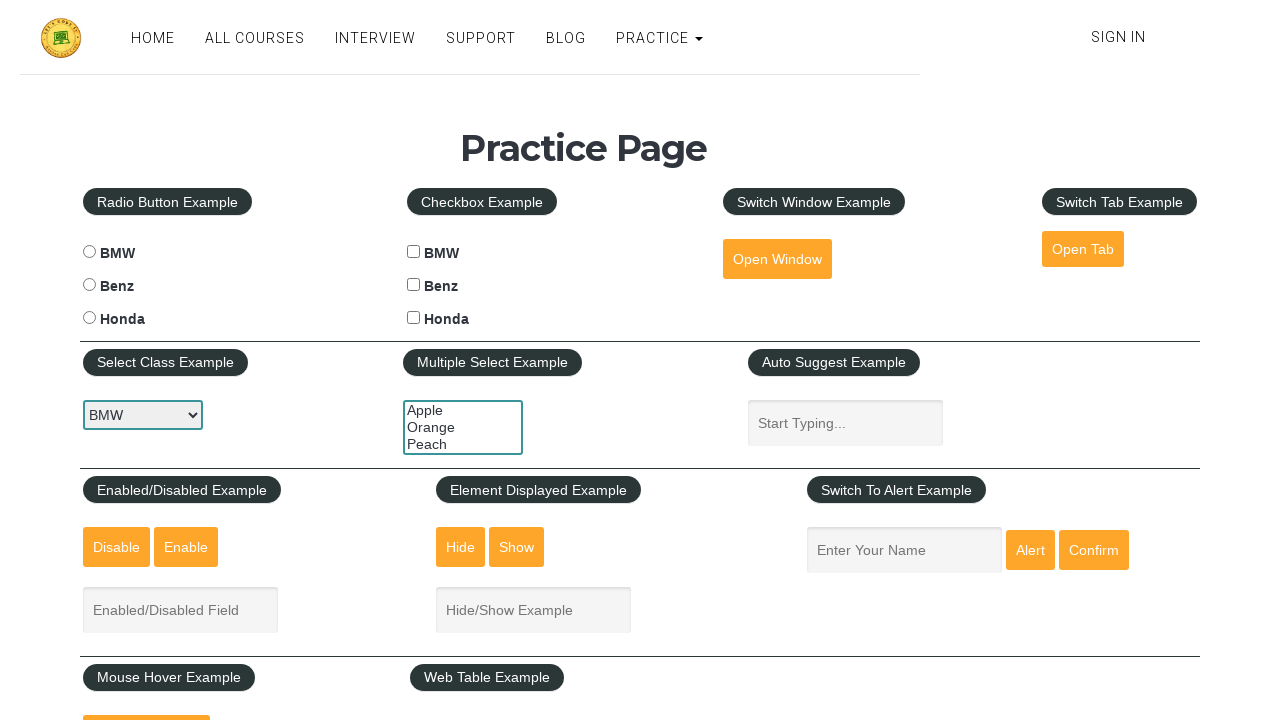

Located first h1 element inside iframe
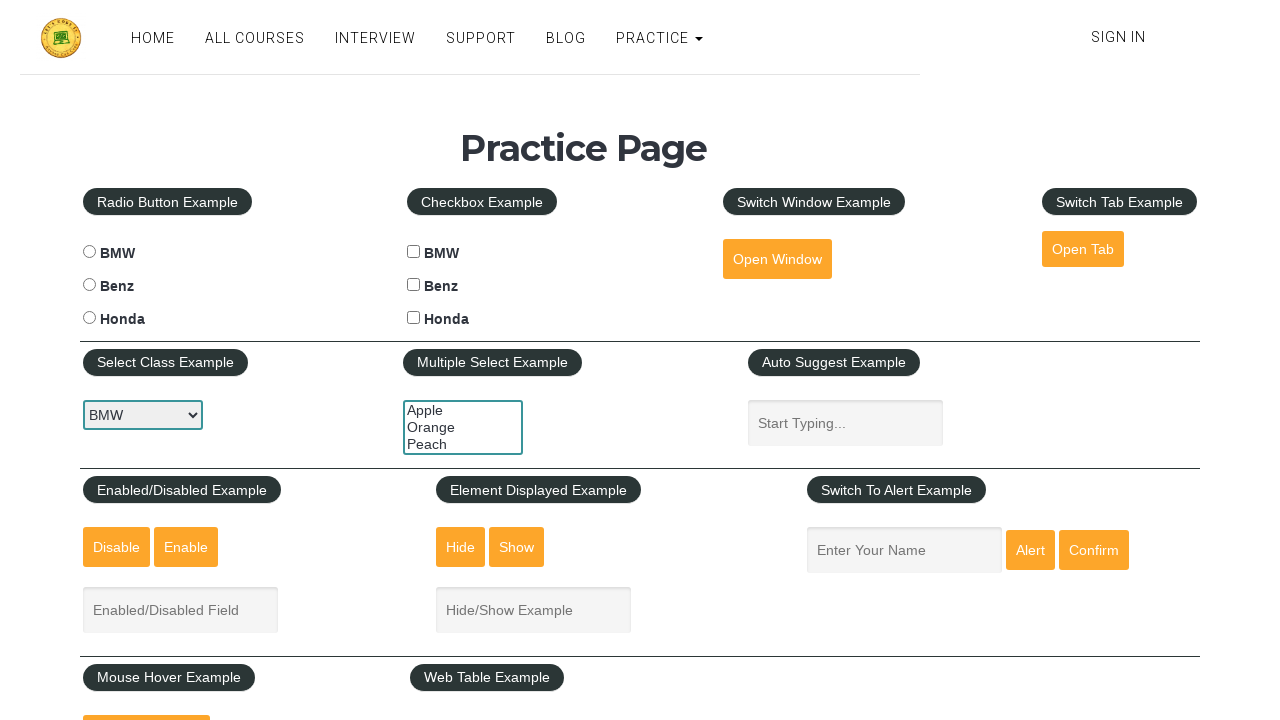

Verified h1 element text content inside iframe
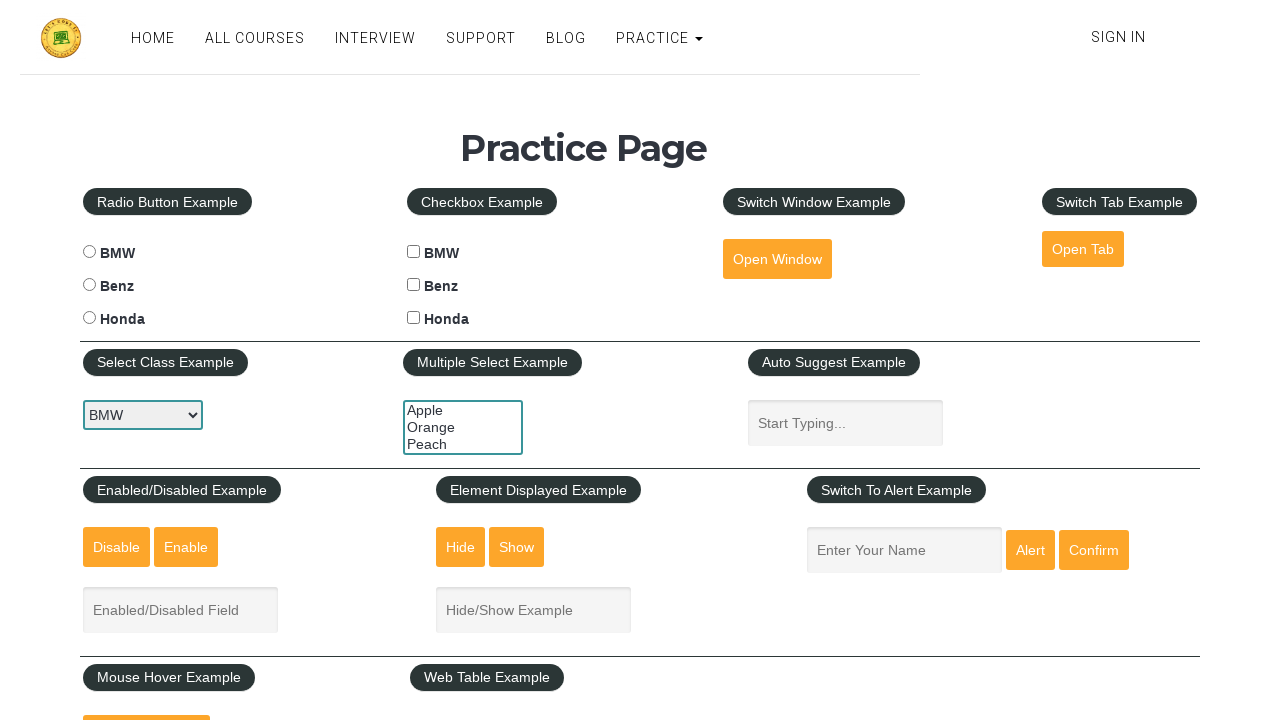

Filled name field with 'Sachin' on main page content on #name
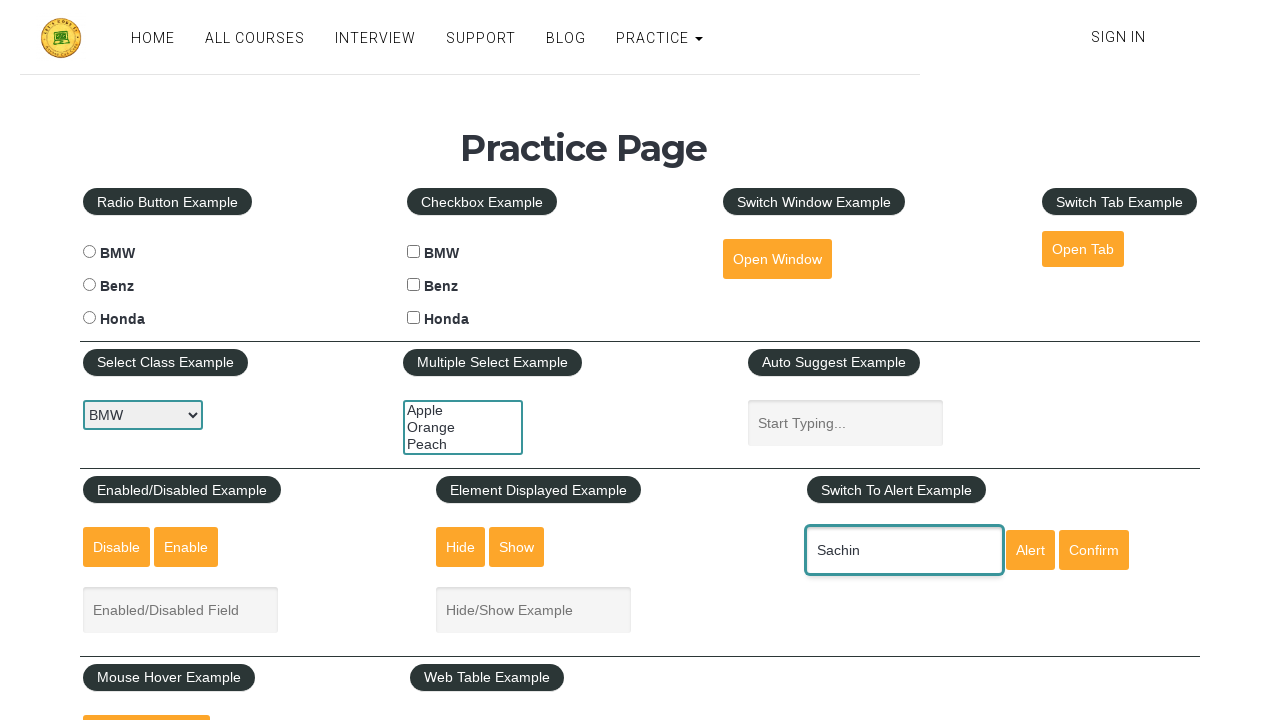

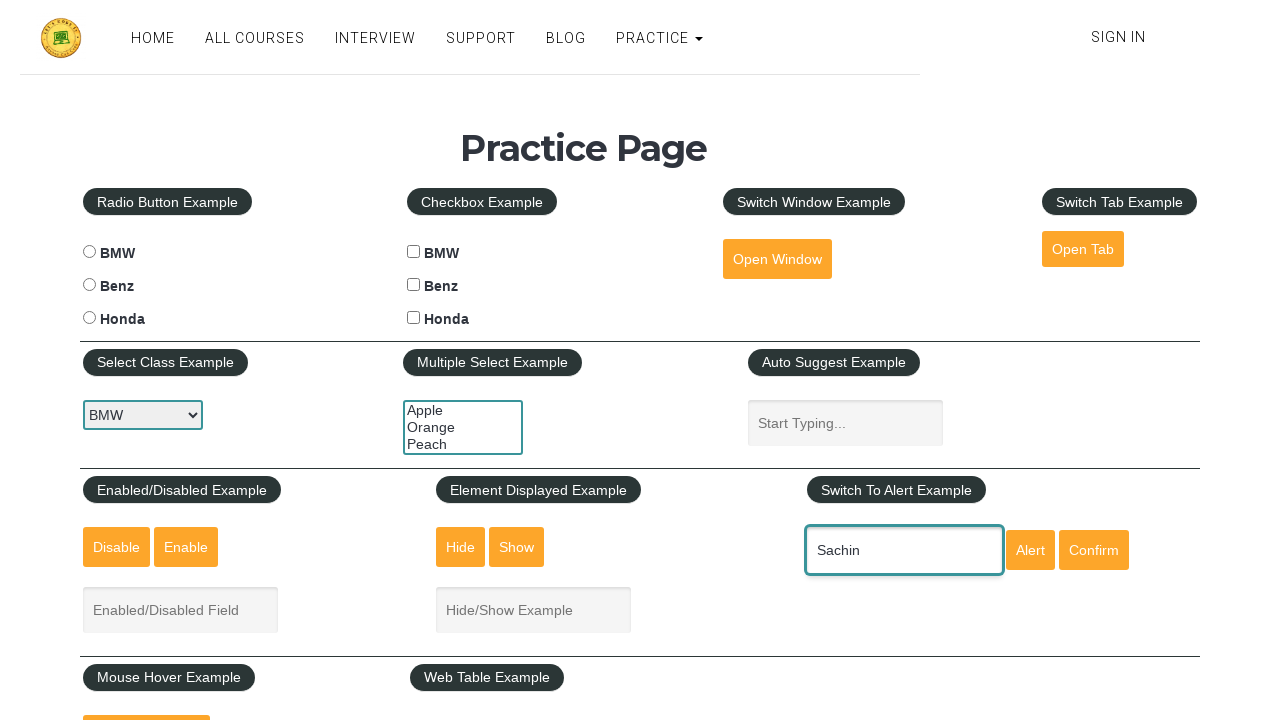